Tests iframe interaction on W3Schools tryit editor by clicking a button inside an iframe and then switching back to the main frame to change the theme

Starting URL: https://www.w3schools.com/js/tryit.asp?filename=tryjs_myfirst

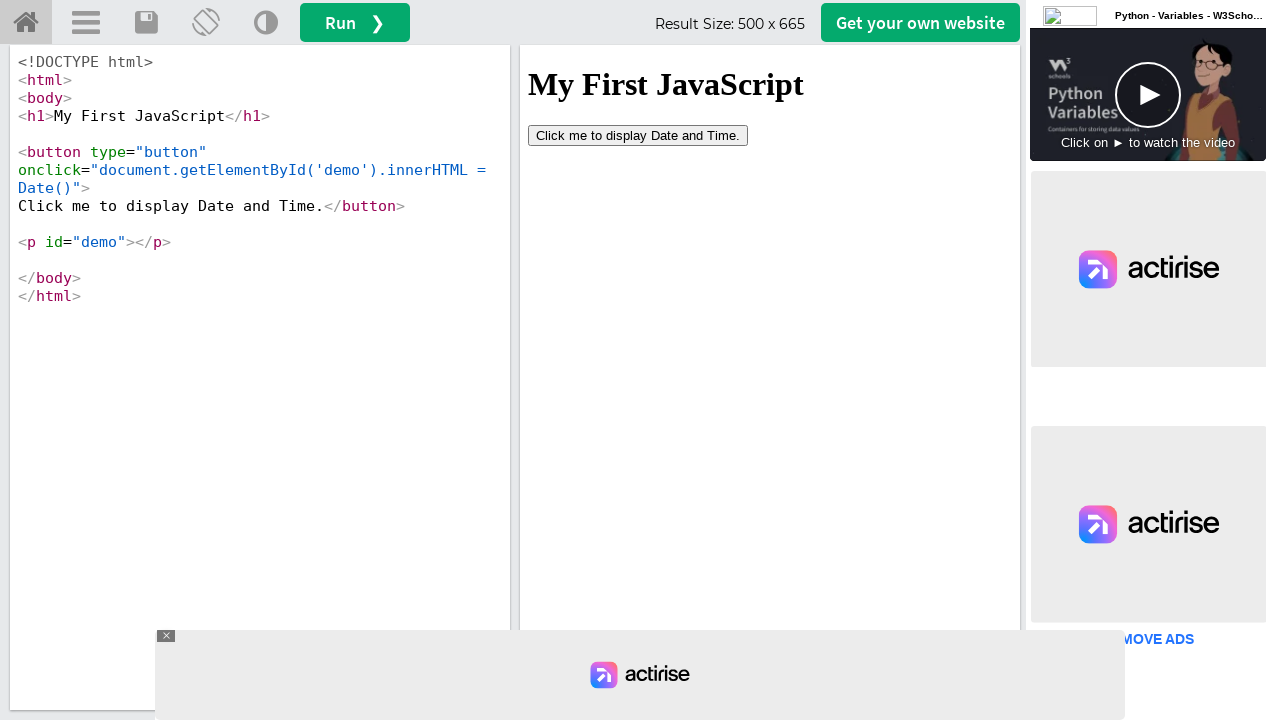

Located iframe element with name 'iframeResult'
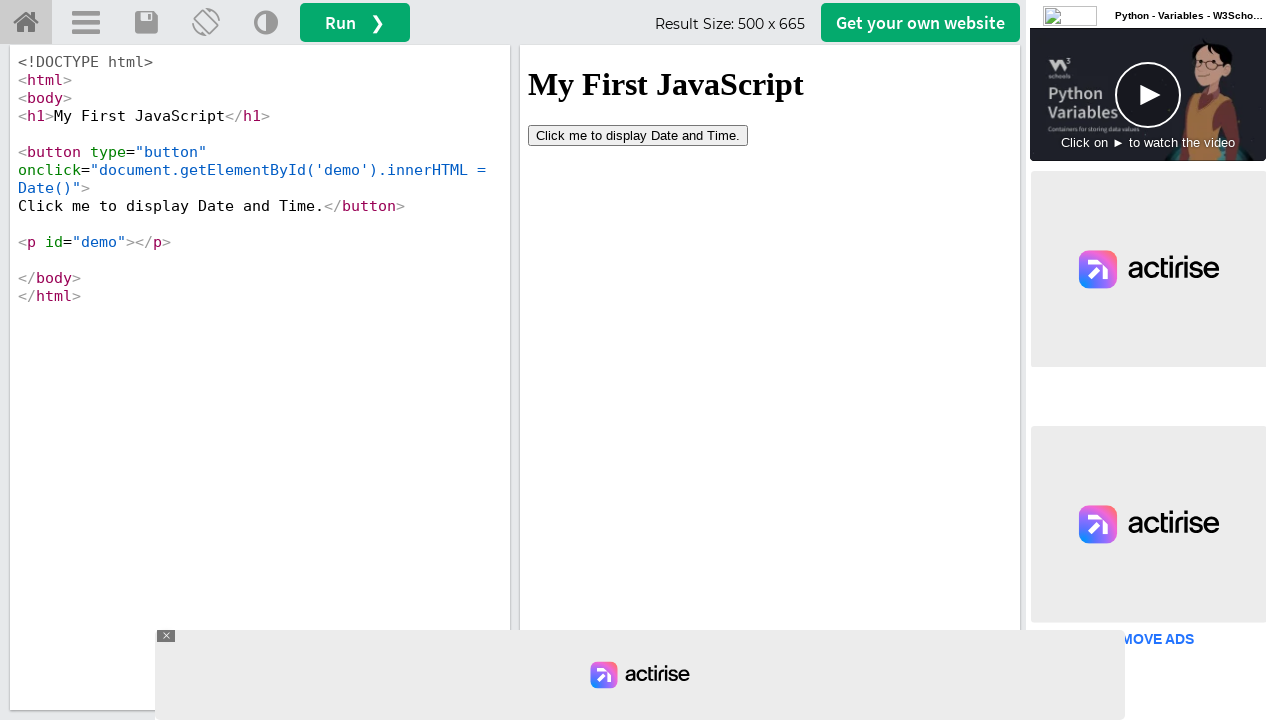

Clicked button inside iframe at (638, 135) on button[type='button']
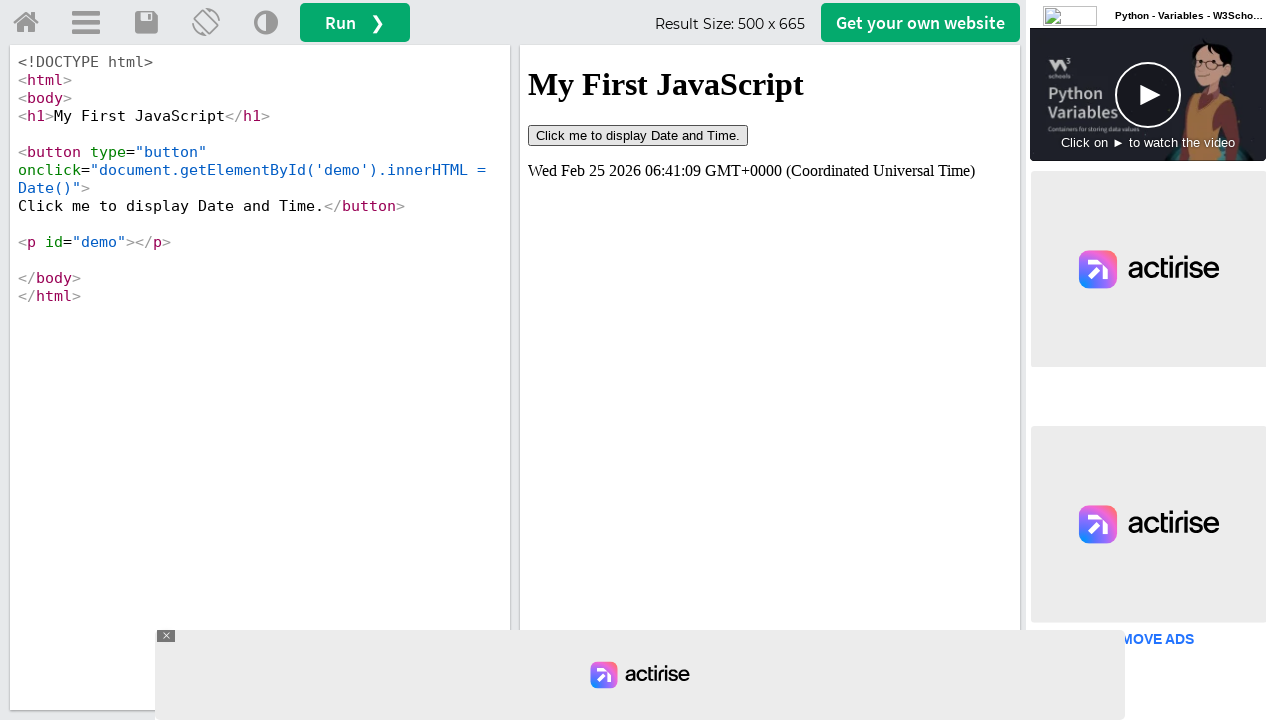

Switched back to main frame and clicked theme toggle at (266, 23) on a[title='Change Theme']
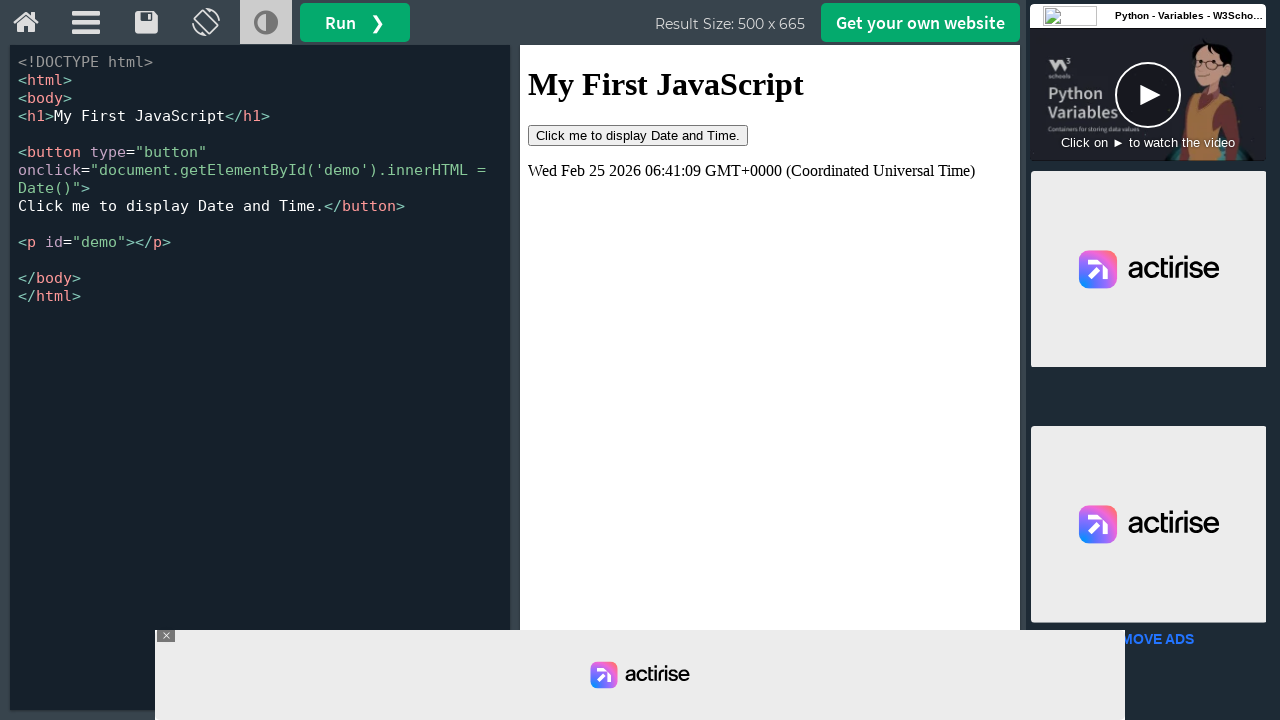

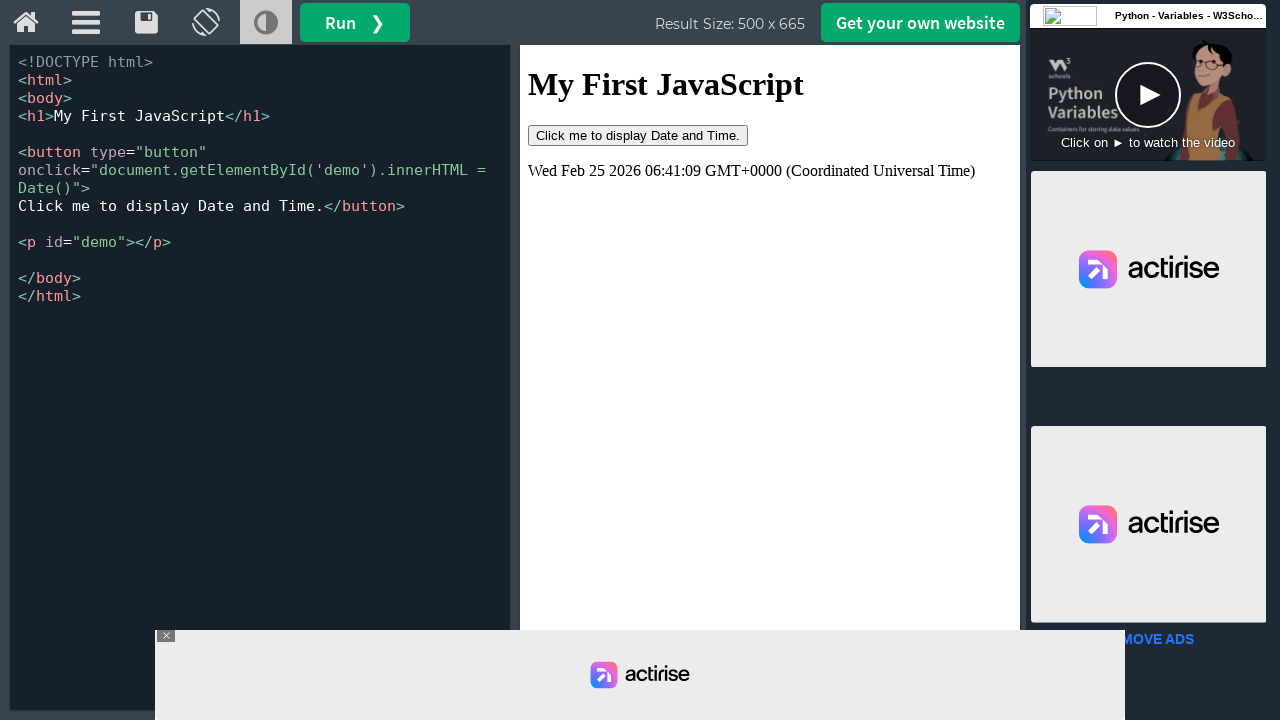